Tests window handling by verifying page text and title, clicking a link that opens a new window, then switching to the new window and verifying its title.

Starting URL: https://the-internet.herokuapp.com/windows

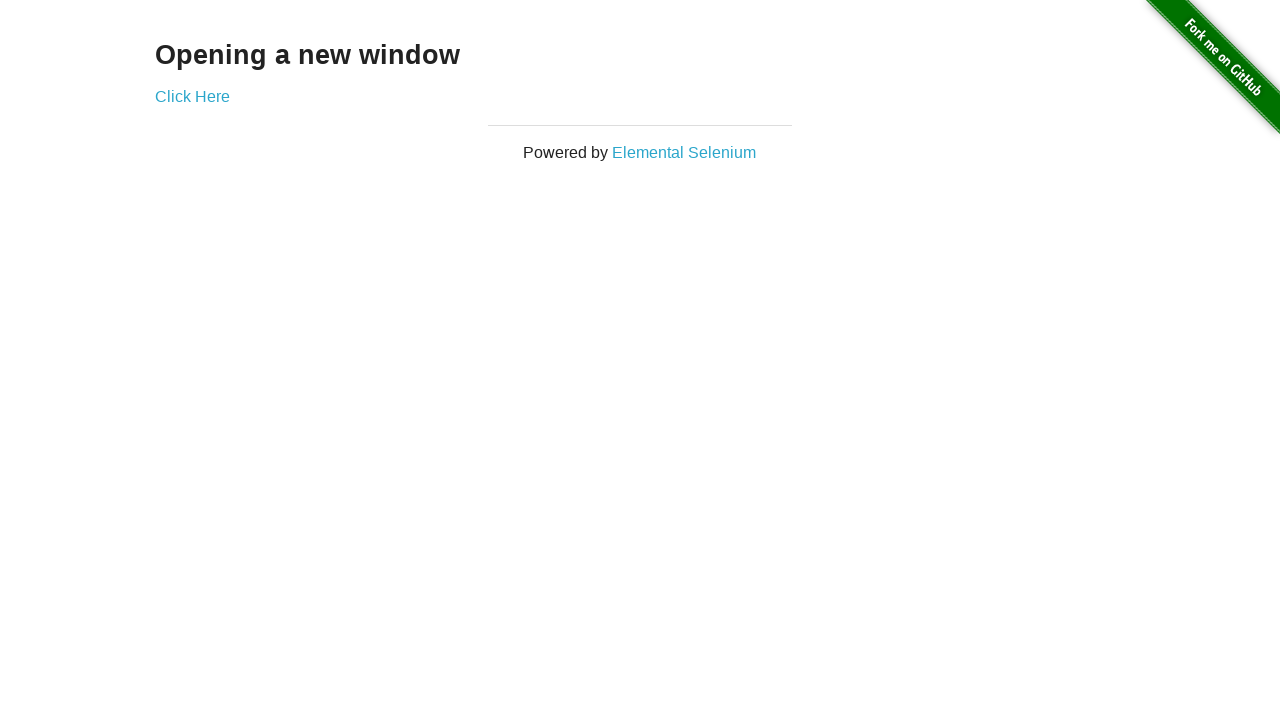

Located text element 'Opening a new window'
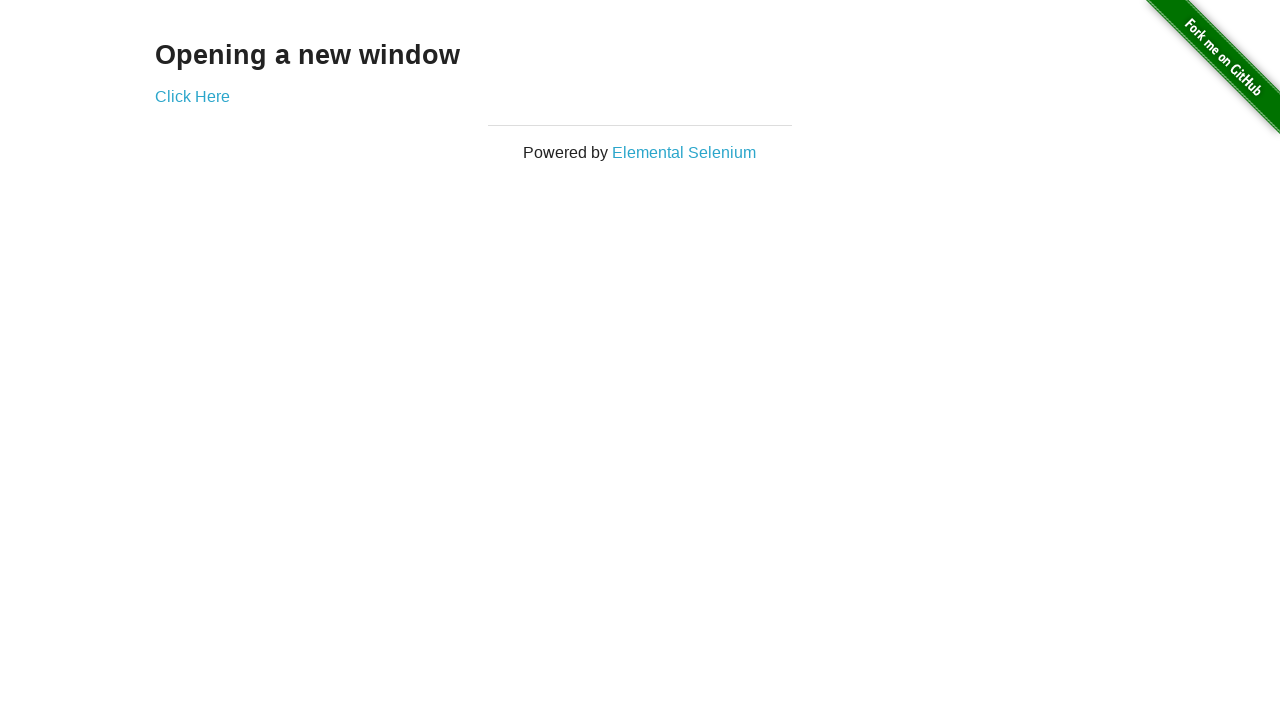

Verified page text is 'Opening a new window'
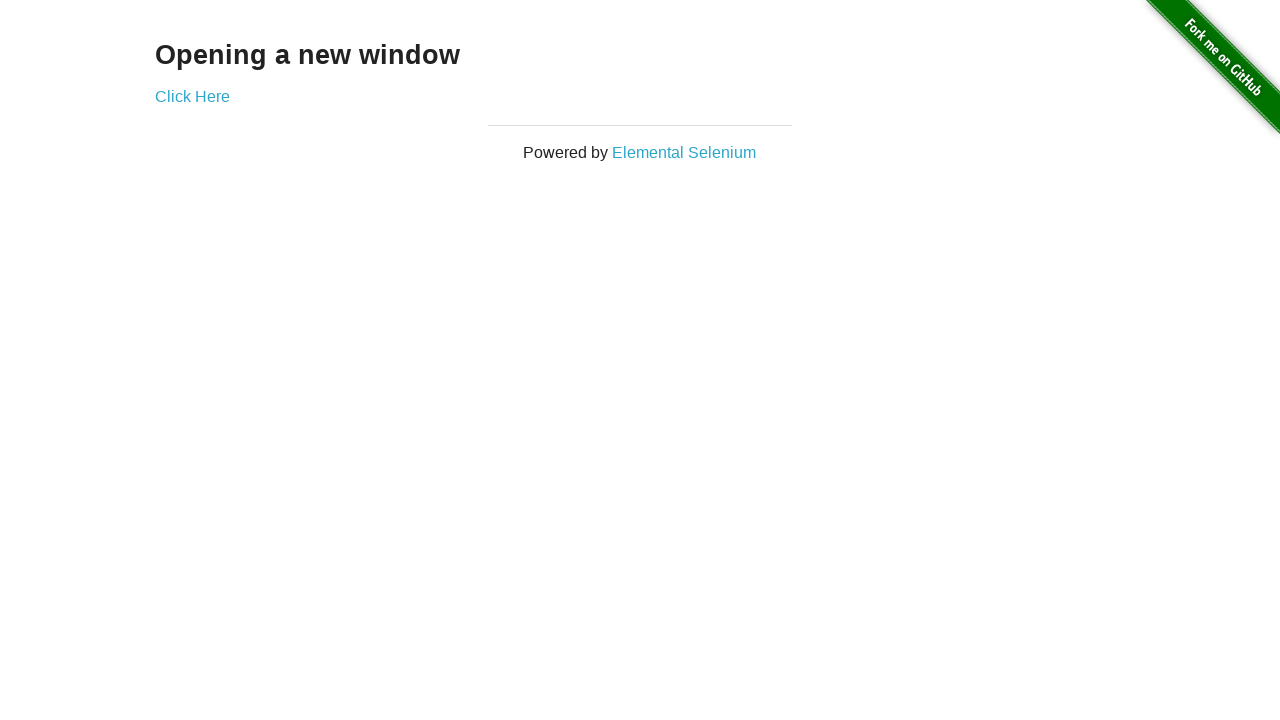

Verified page title is 'The Internet'
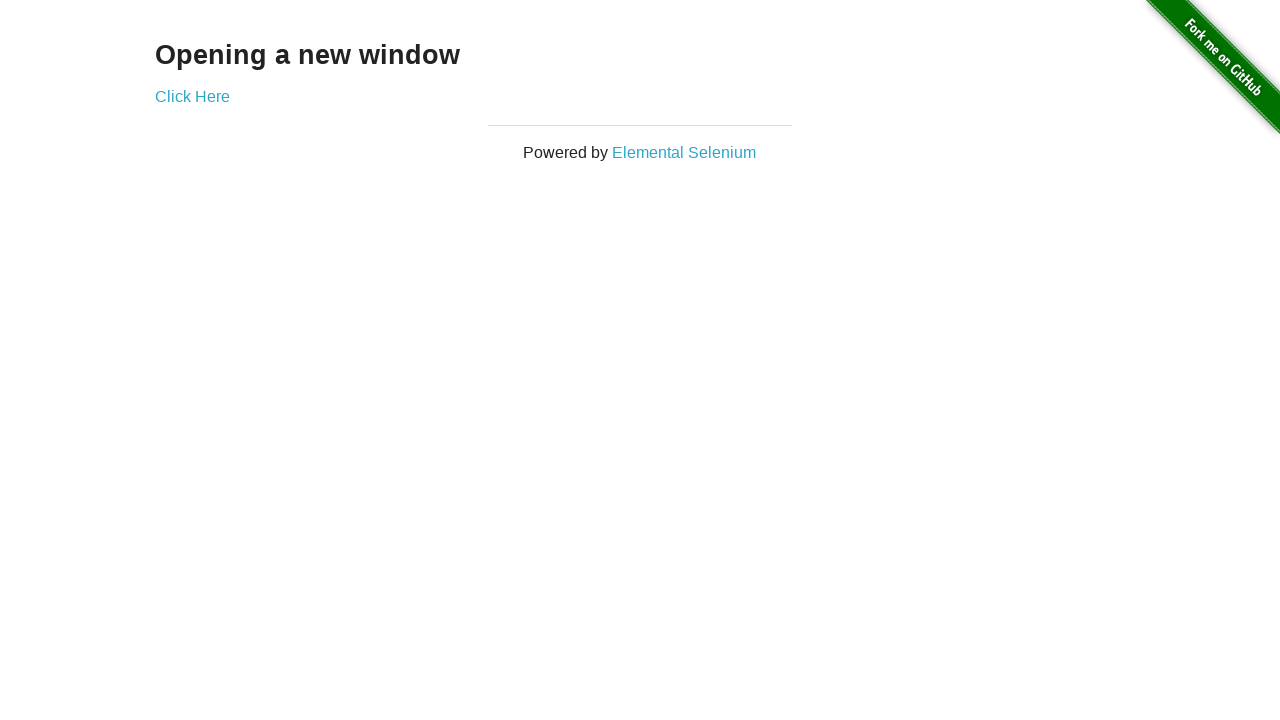

Clicked 'Click Here' link to open new window at (192, 96) on text=Click Here
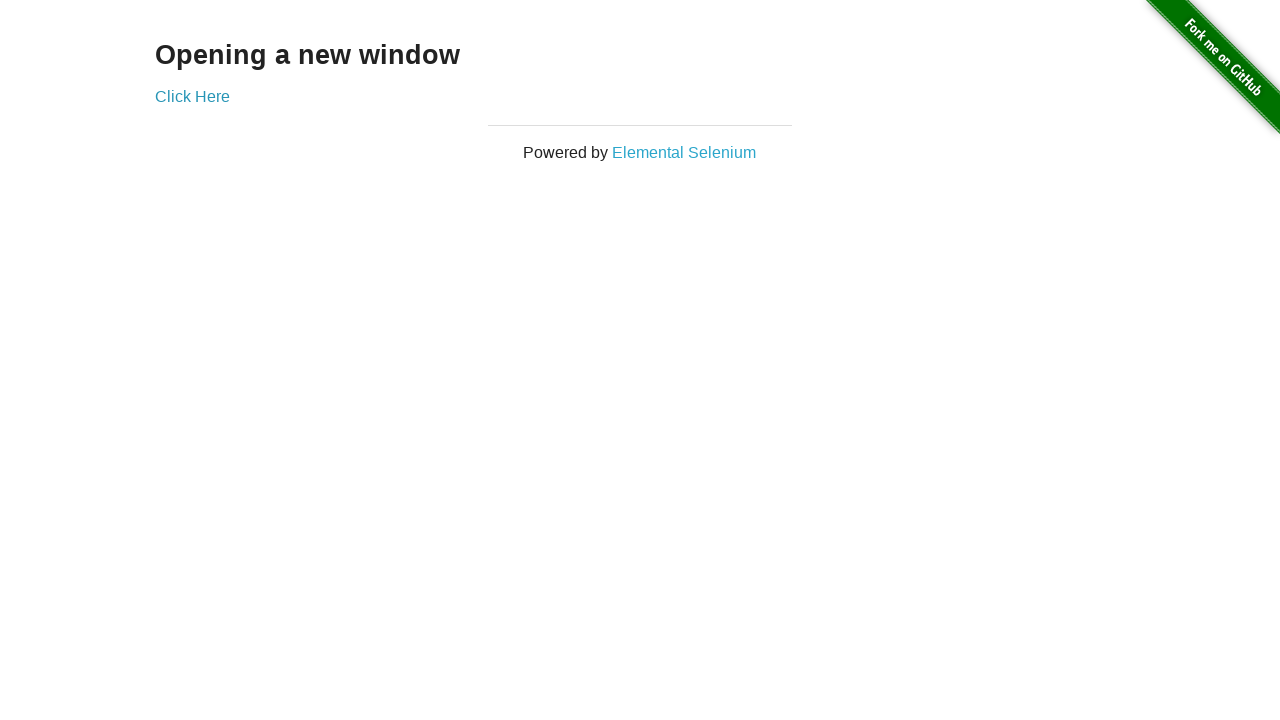

Captured new window handle
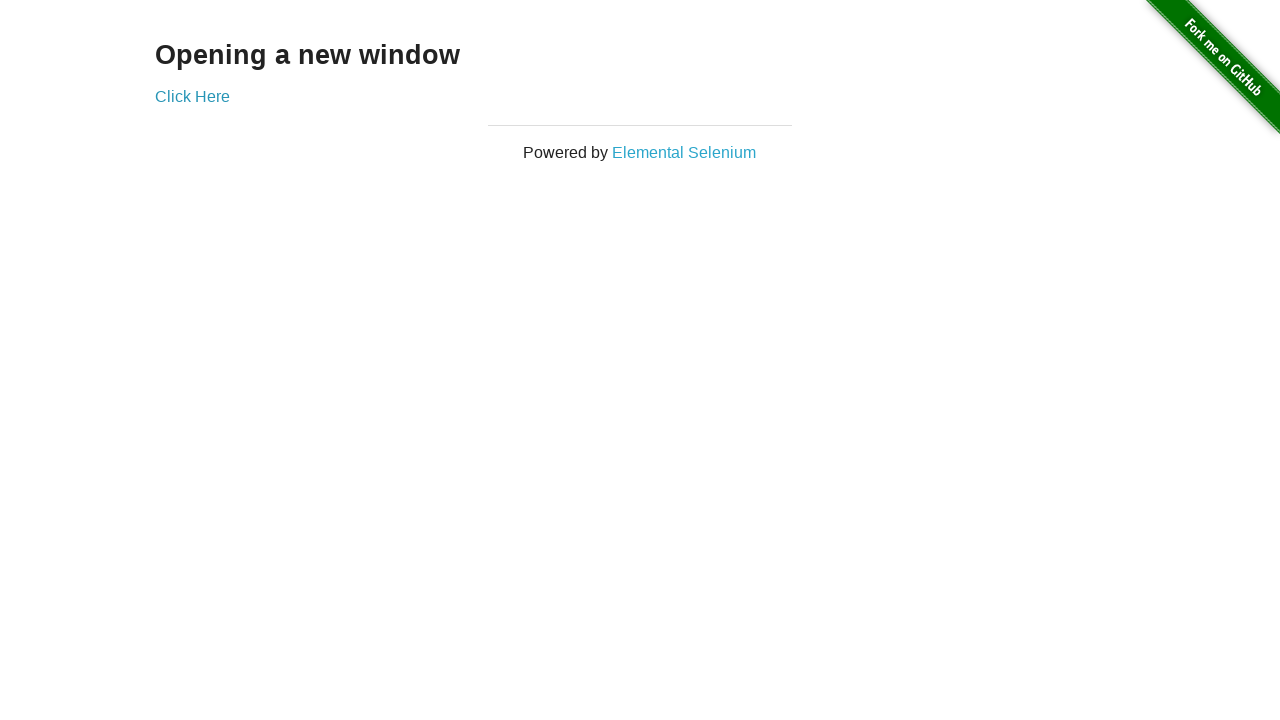

New window loaded successfully
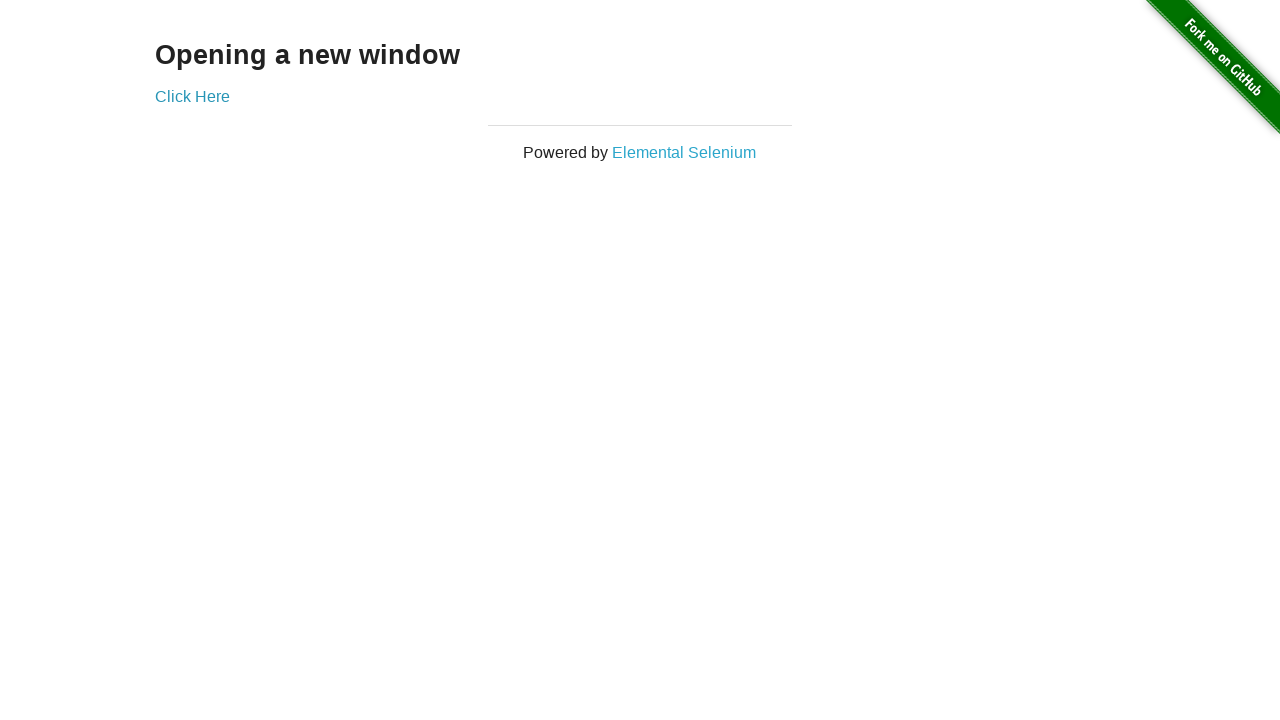

Verified new window title is 'New Window'
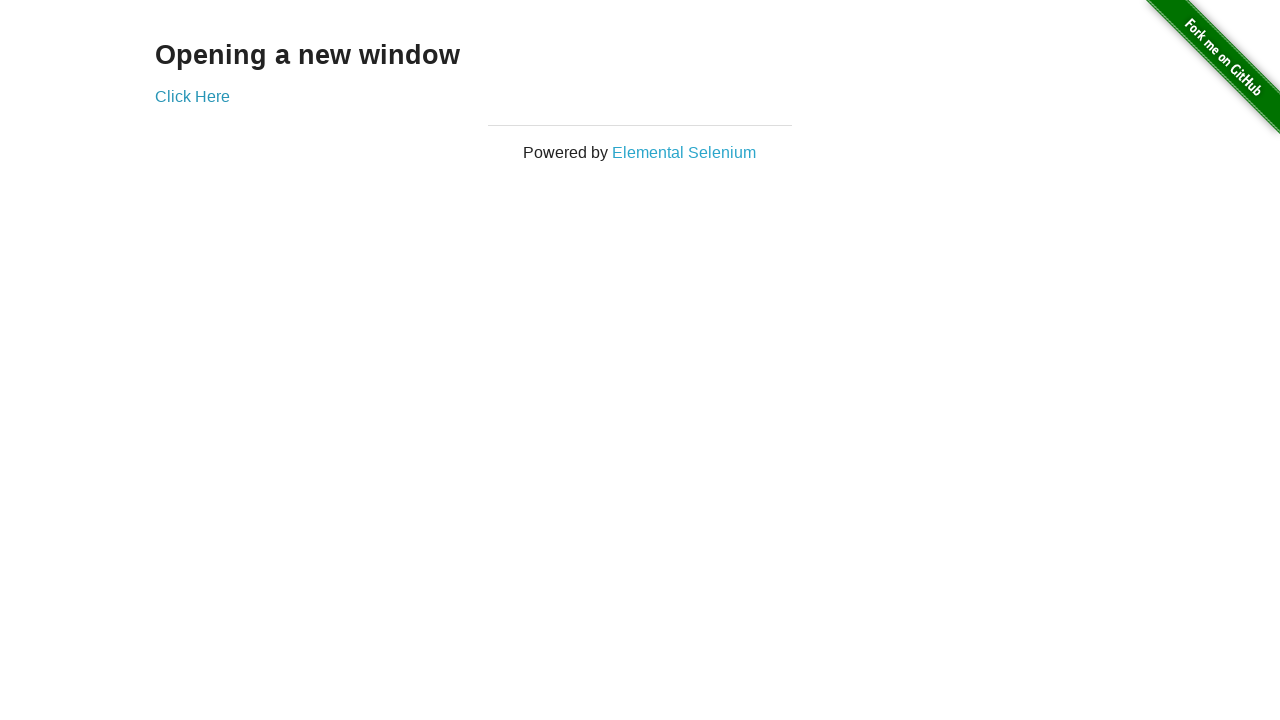

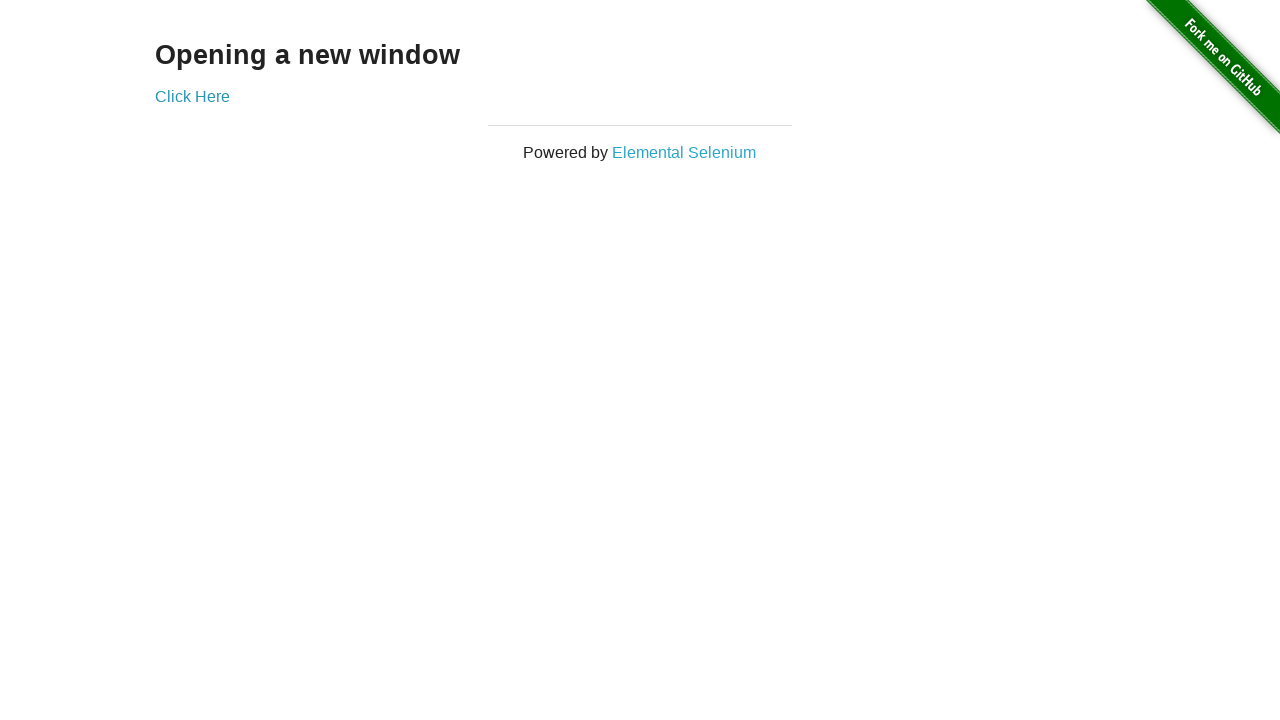